Tests YouTube search functionality by clicking the search box, entering "playwright" as a search query, pressing Enter, and verifying the URL and title change to reflect search results.

Starting URL: https://www.youtube.com

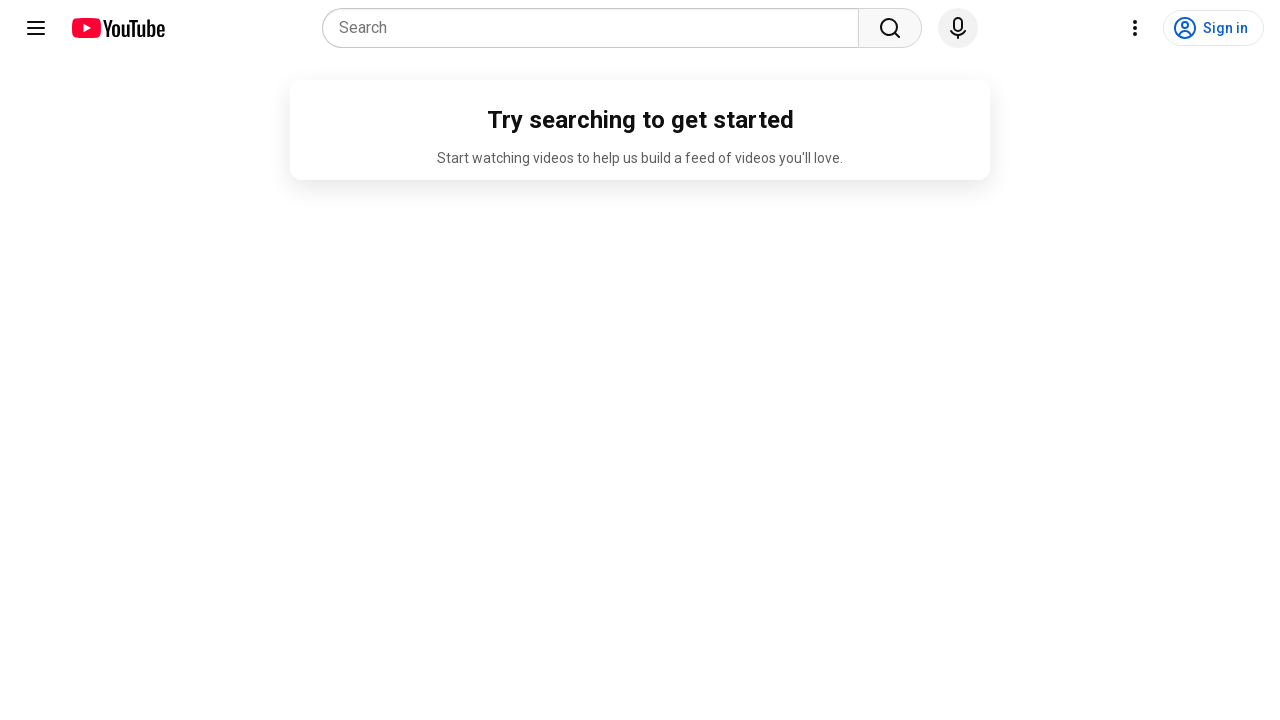

Clicked on YouTube search box at (596, 28) on internal:attr=[placeholder="Search"i] >> nth=0
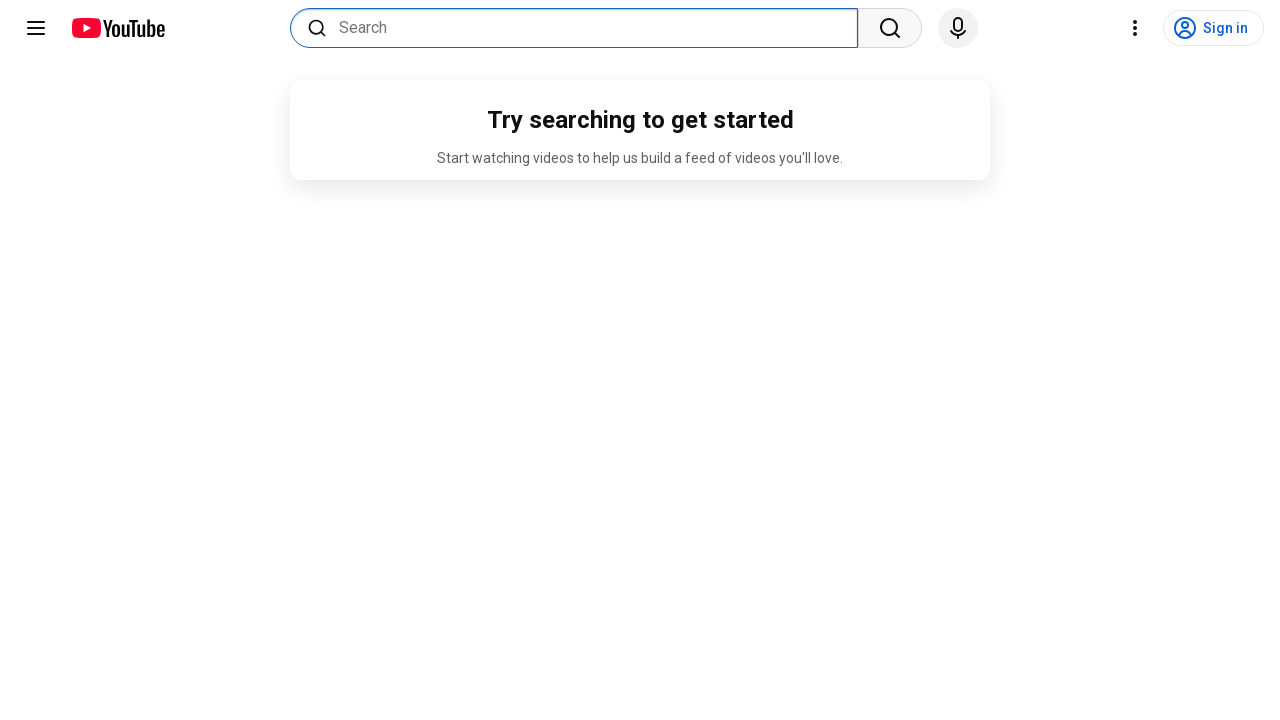

Entered 'playwright' into search field on internal:attr=[placeholder="Search"i] >> nth=0
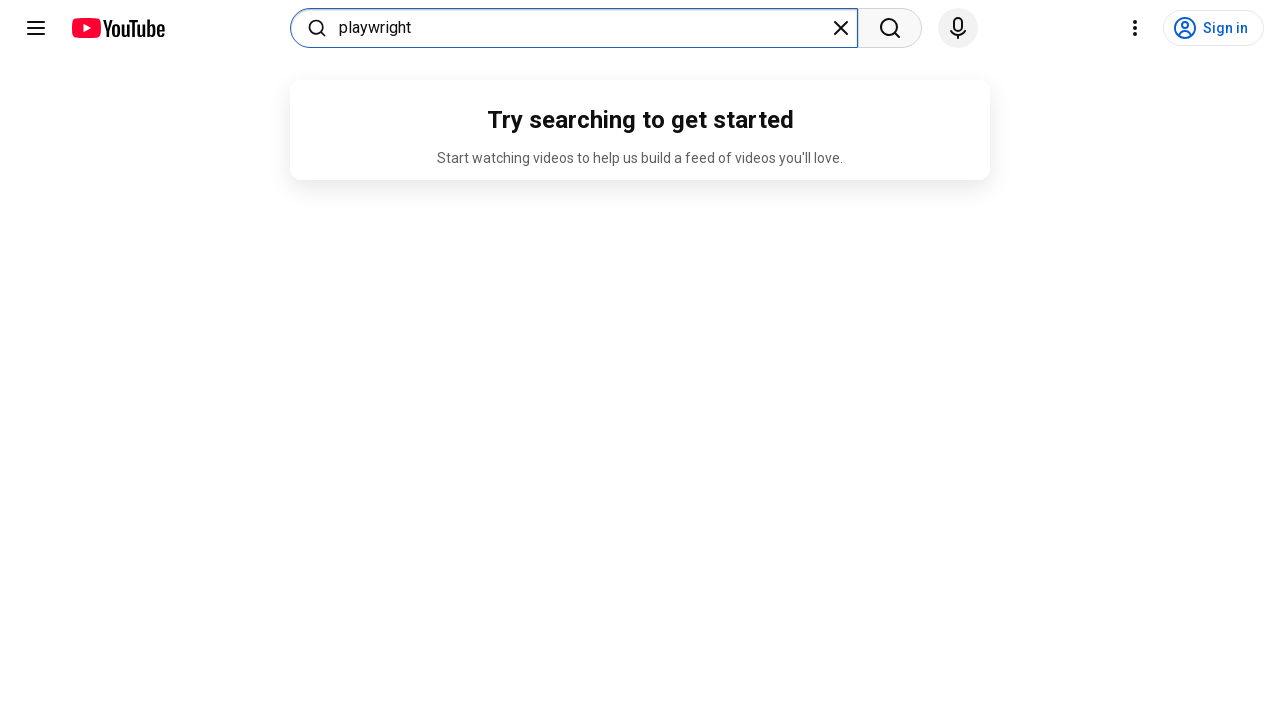

Pressed Enter to execute search on internal:attr=[placeholder="Search"i] >> nth=0
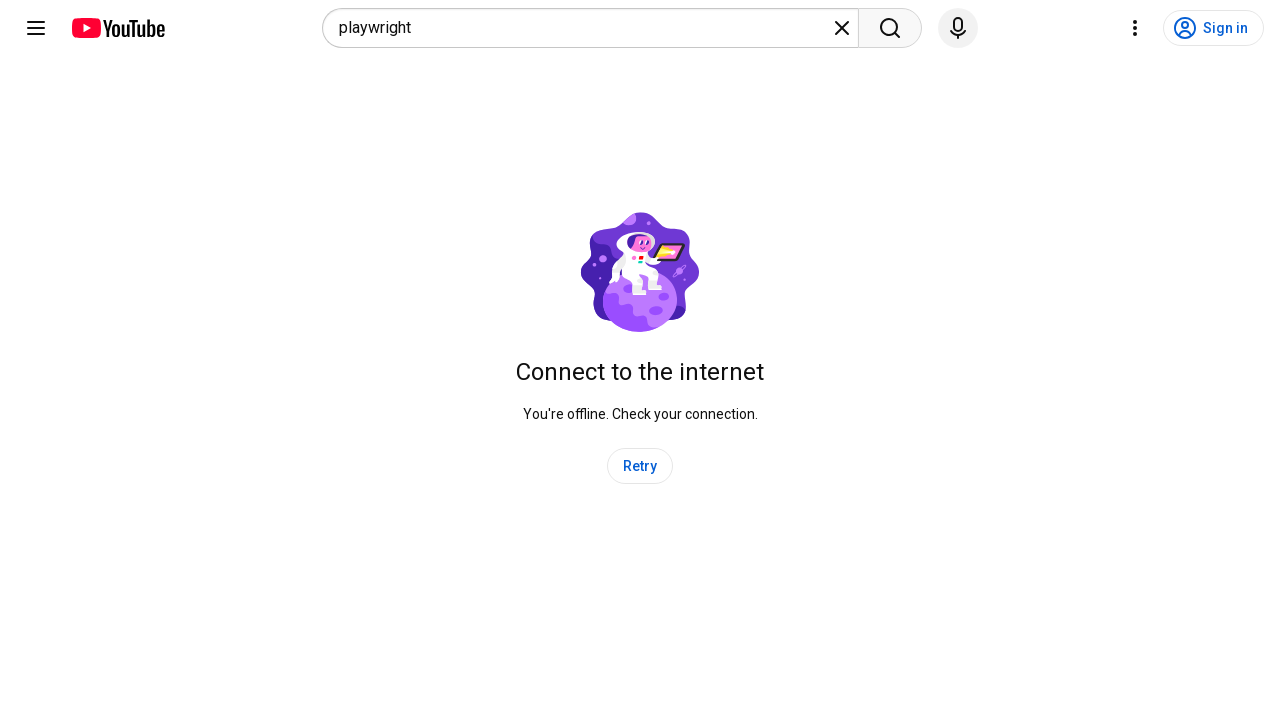

Search results page loaded with URL containing search_query=playwright
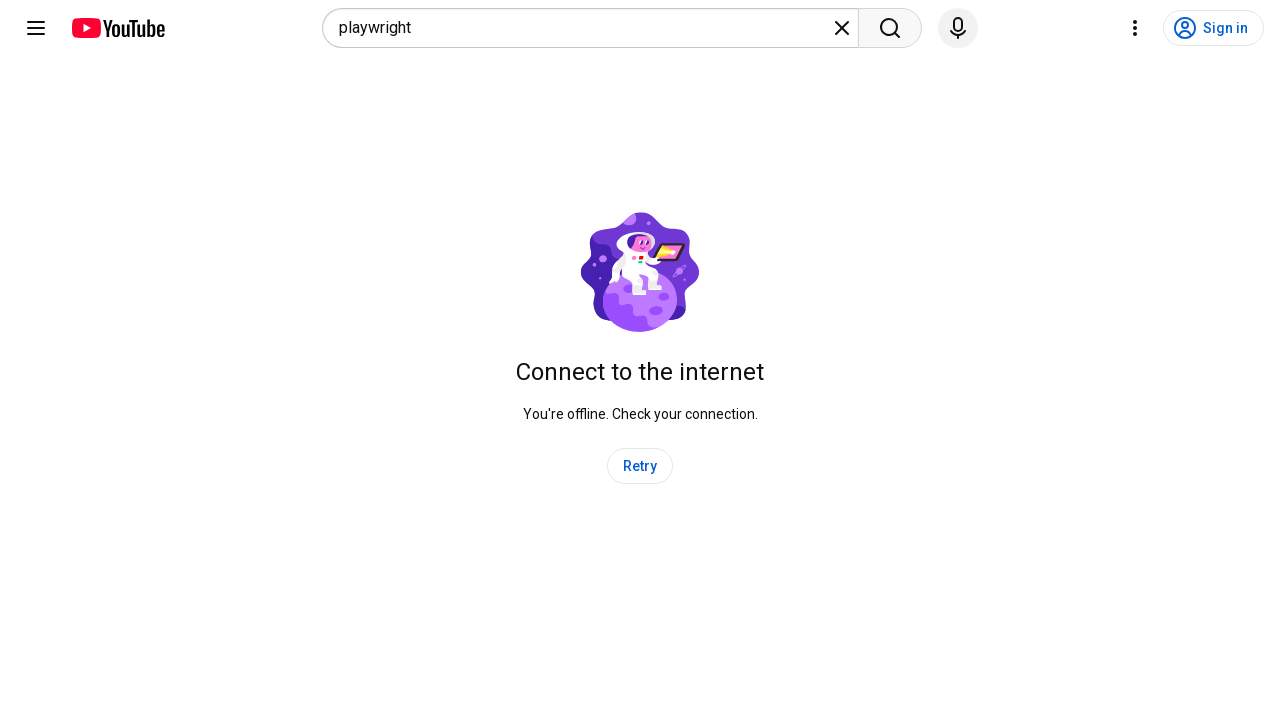

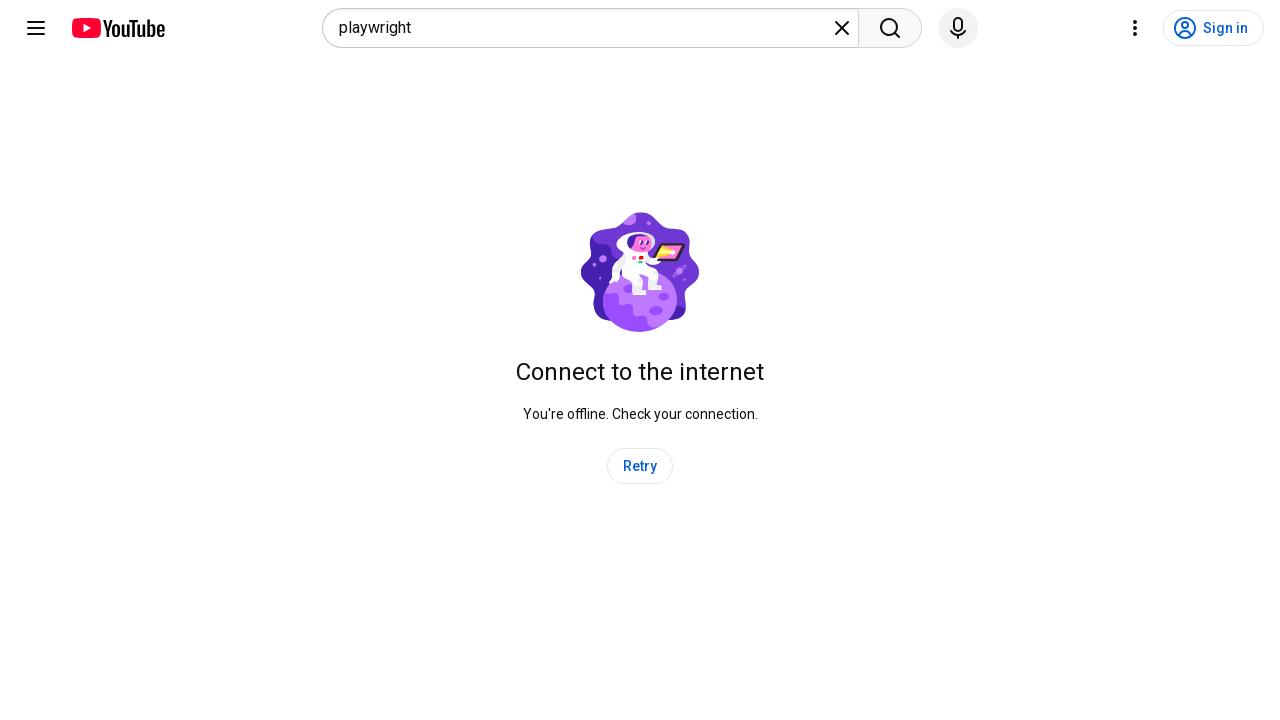